Tests browser window handling by clicking buttons that open new windows and switching between them

Starting URL: https://demoqa.com/browser-windows

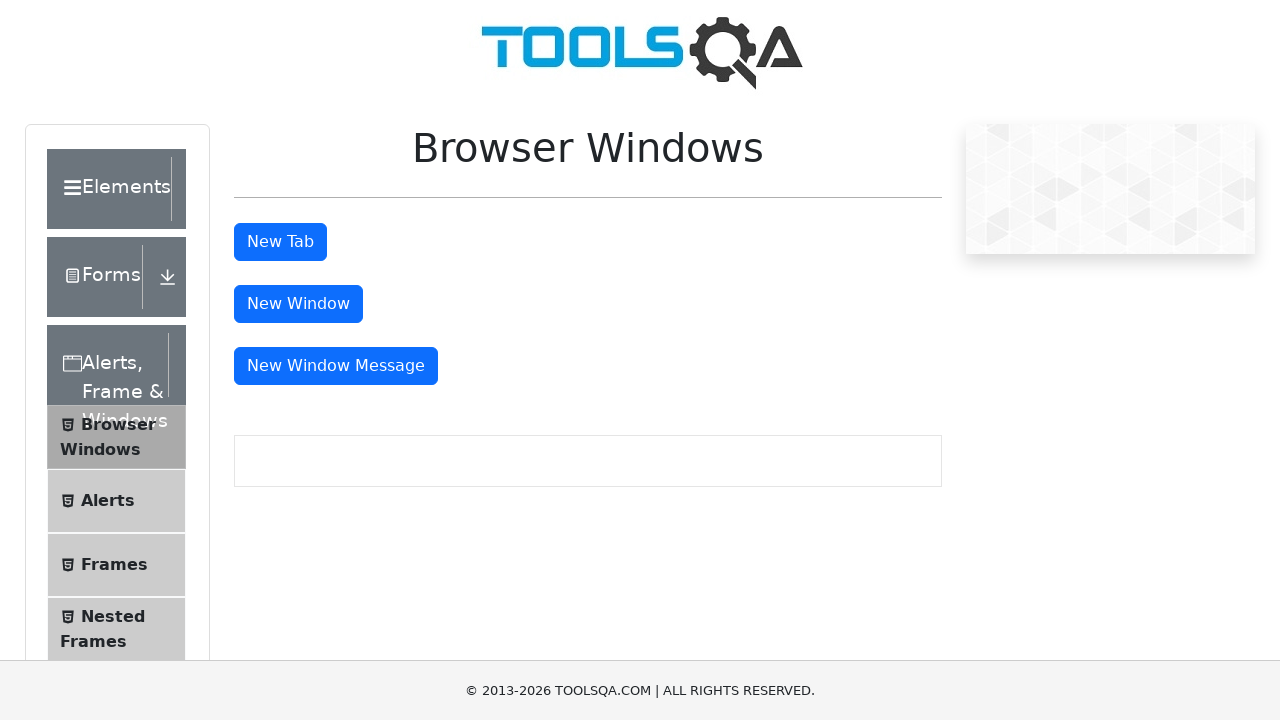

Clicked 'New Window' button to open new browser window at (298, 304) on #windowButton
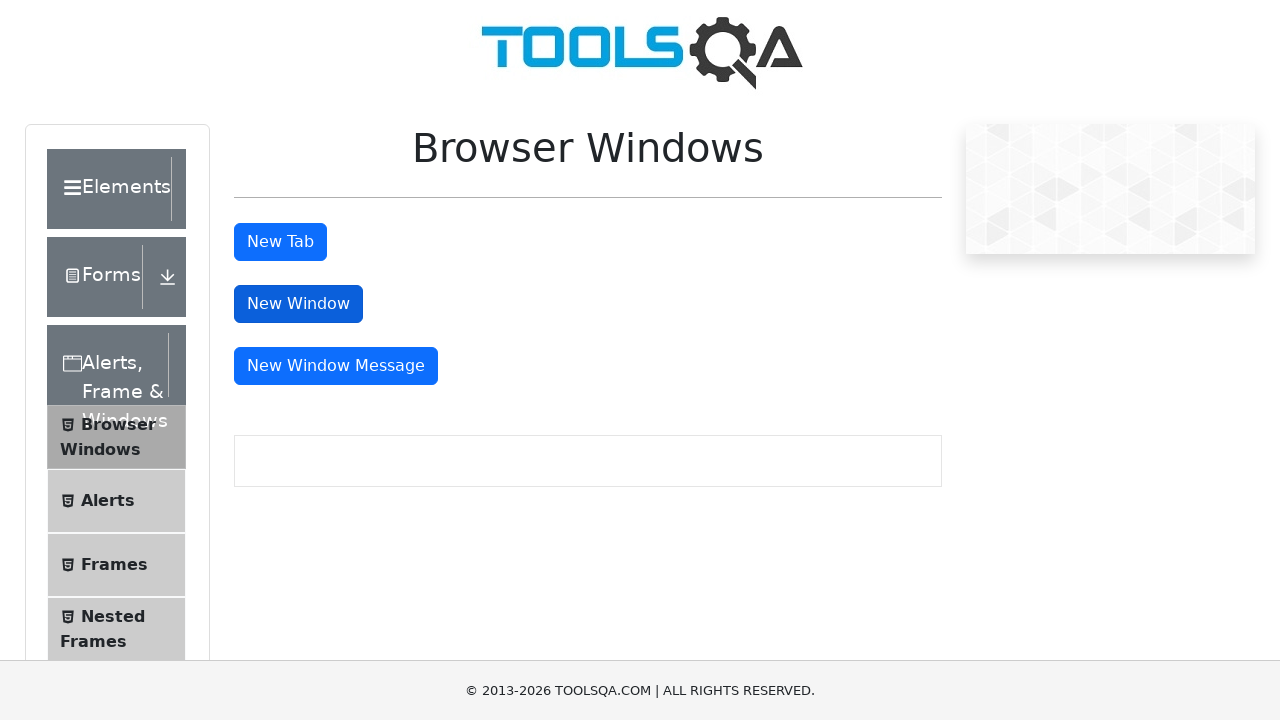

Clicked 'New Message Window' button to open message window at (336, 366) on #messageWindowButton
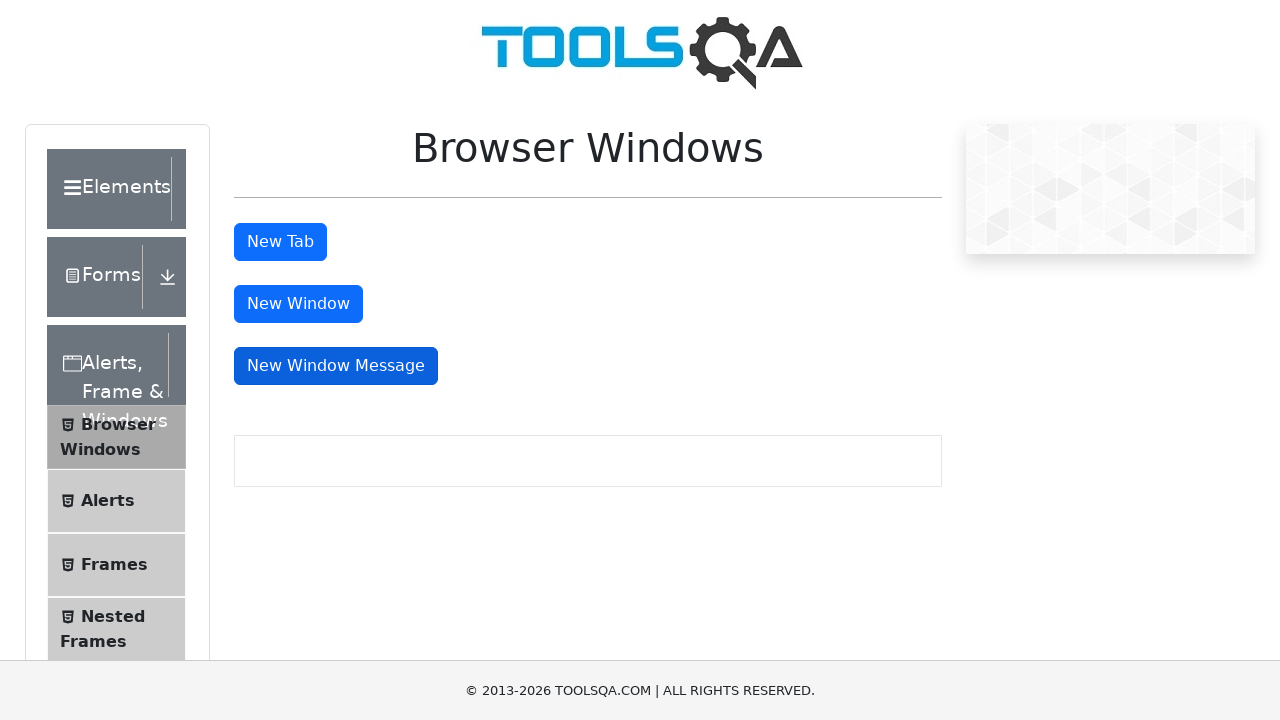

Waited 1 second for new windows to be created
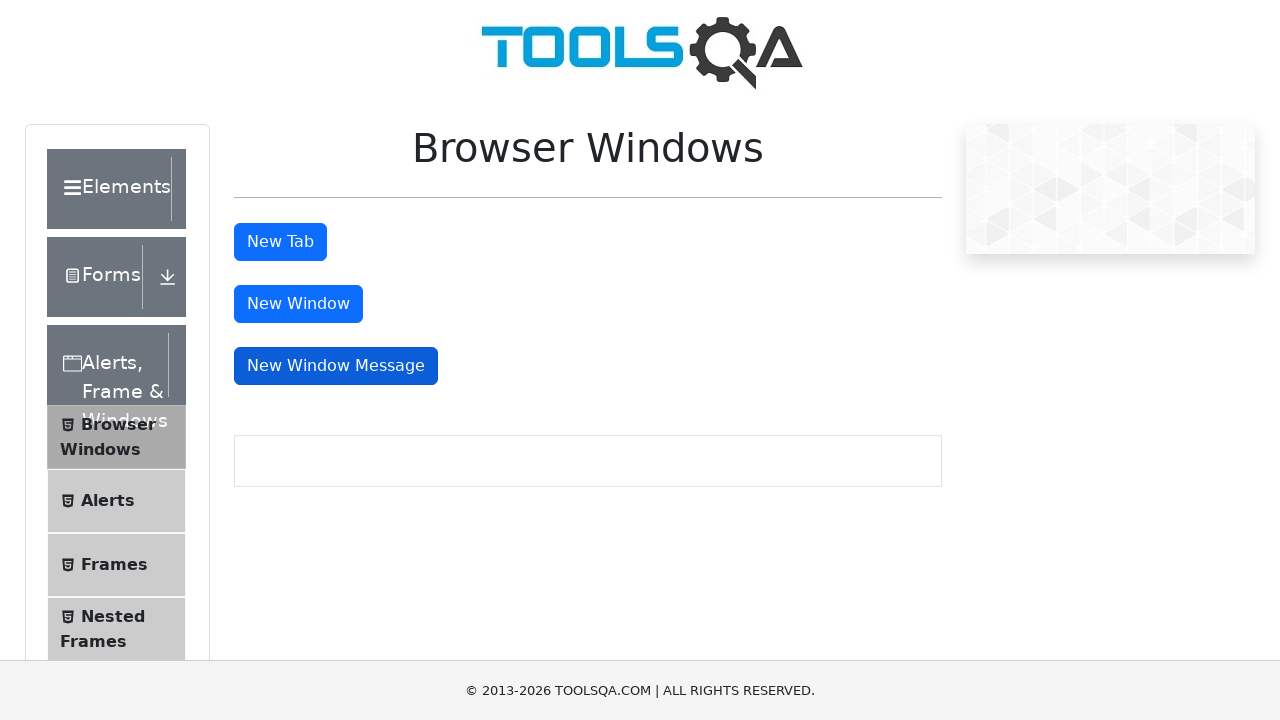

Switched focus to new opened window
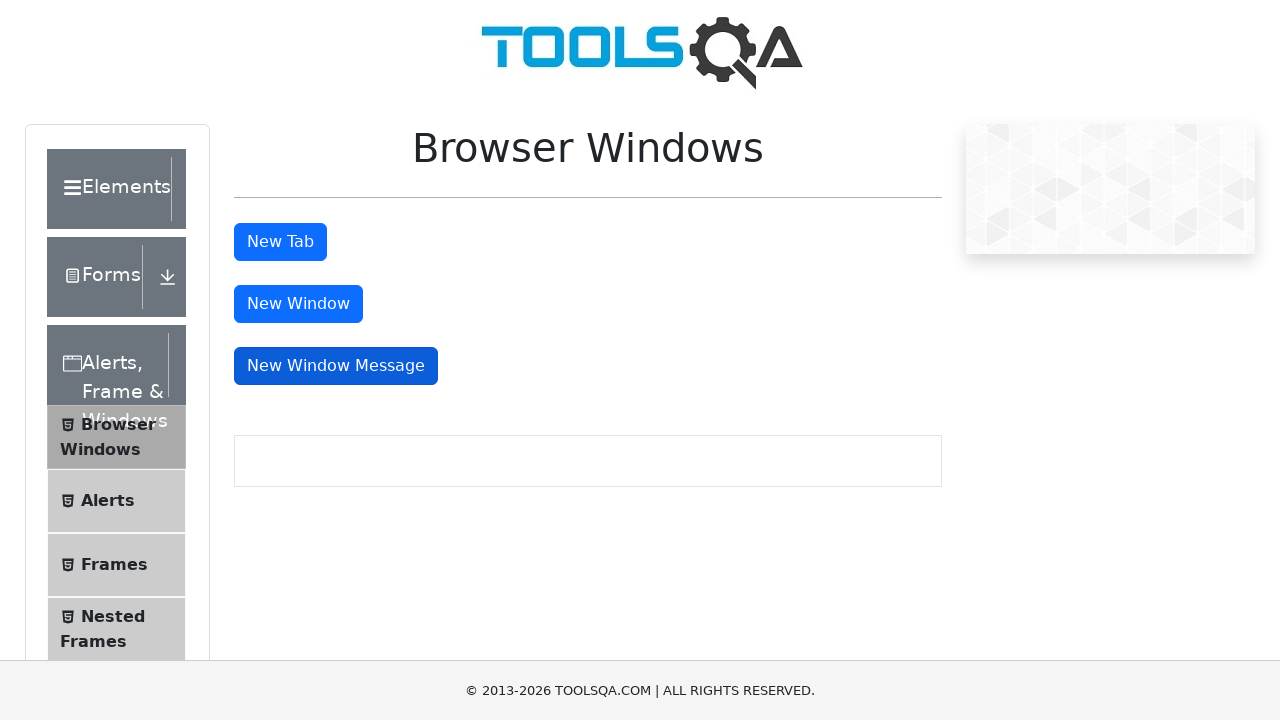

Waited for new window page to load
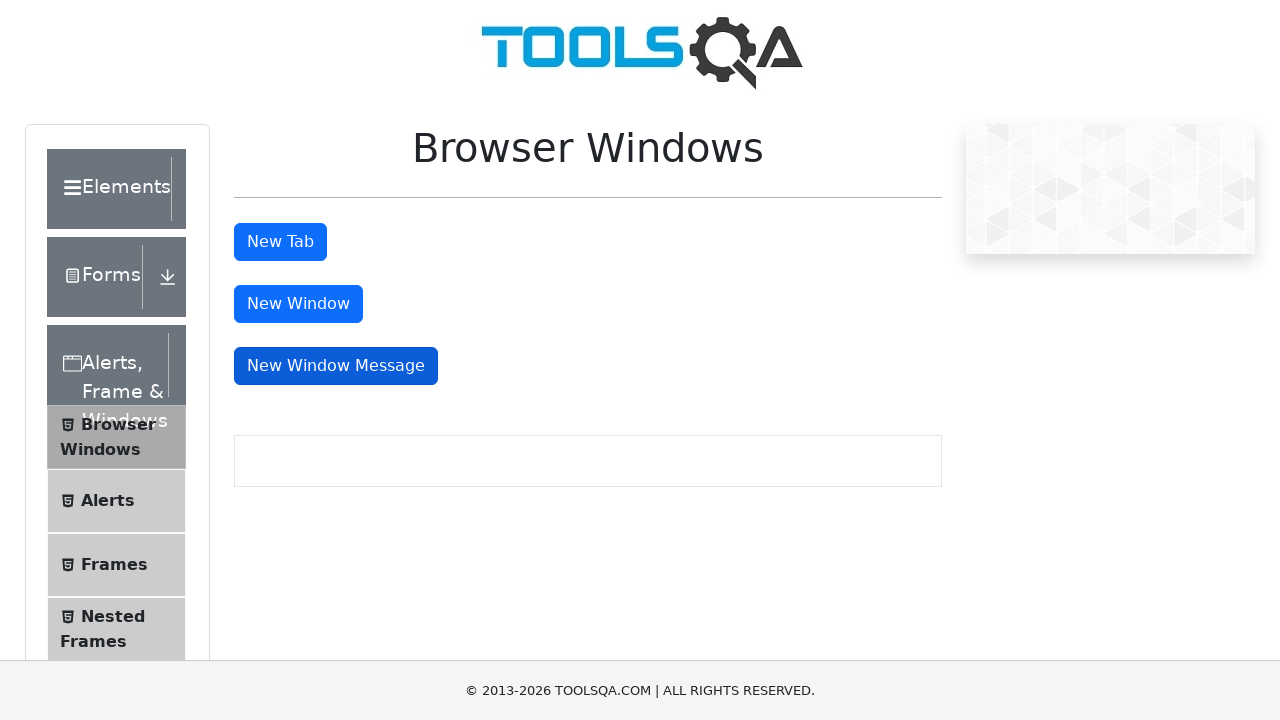

Switched focus to new opened window
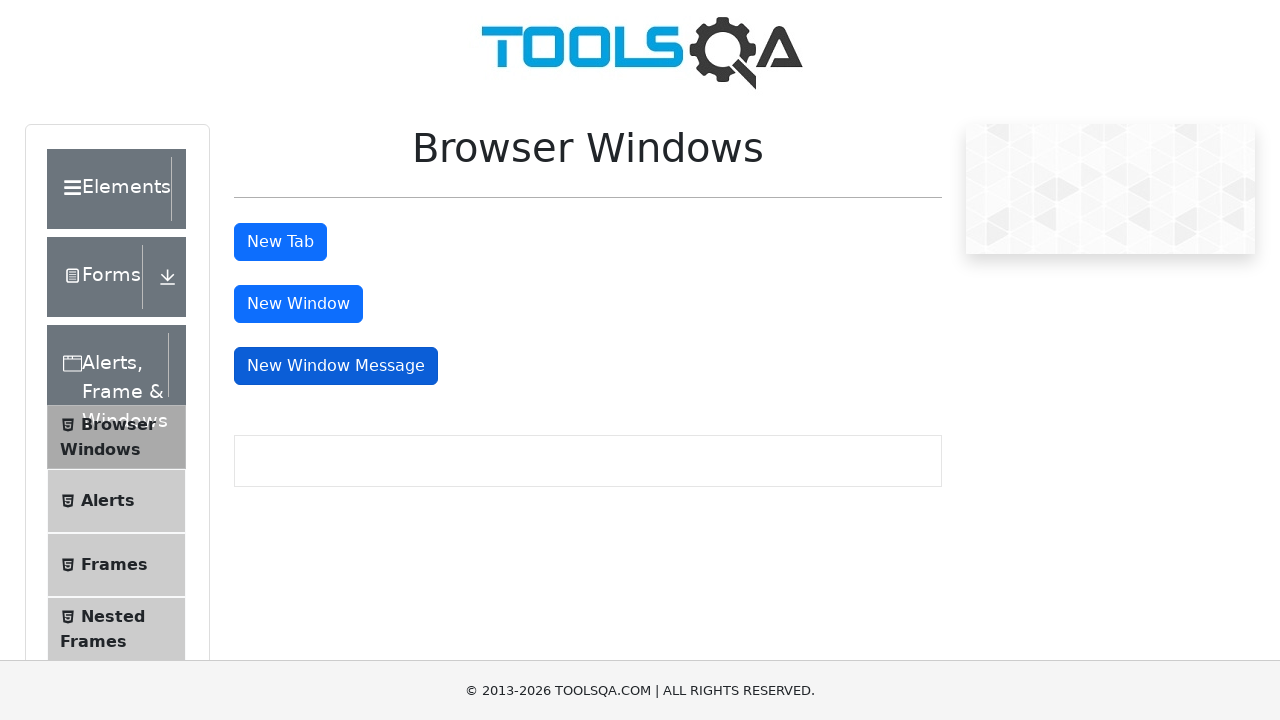

Waited for new window page to load
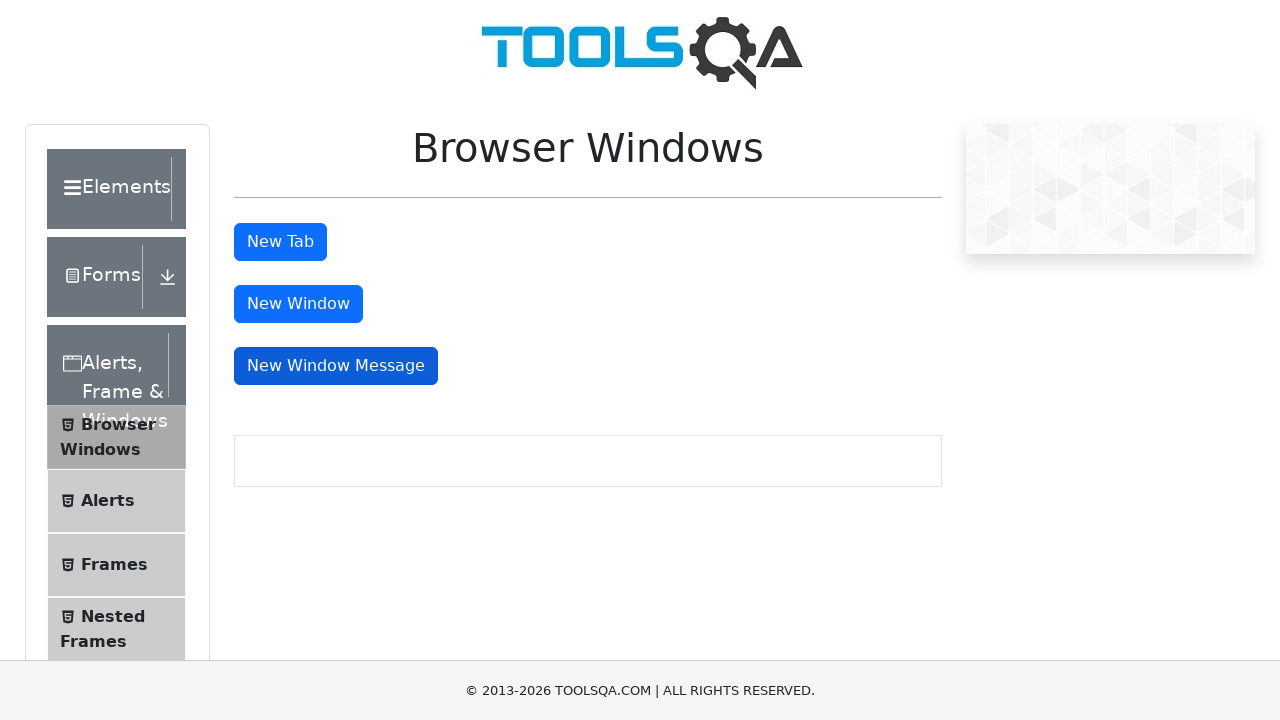

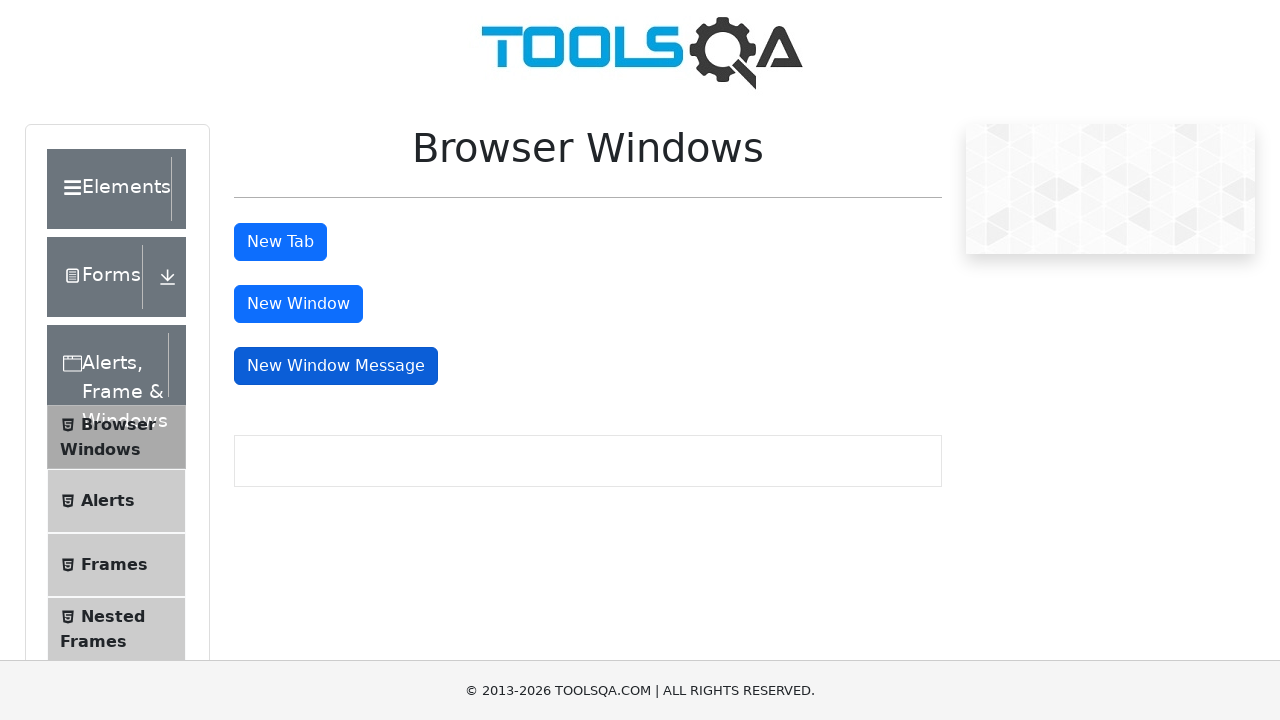